Tests the search functionality by entering "Dragon fruit" in the search box and verifying that results are filtered

Starting URL: https://rahulshettyacademy.com/seleniumPractise/#/offers

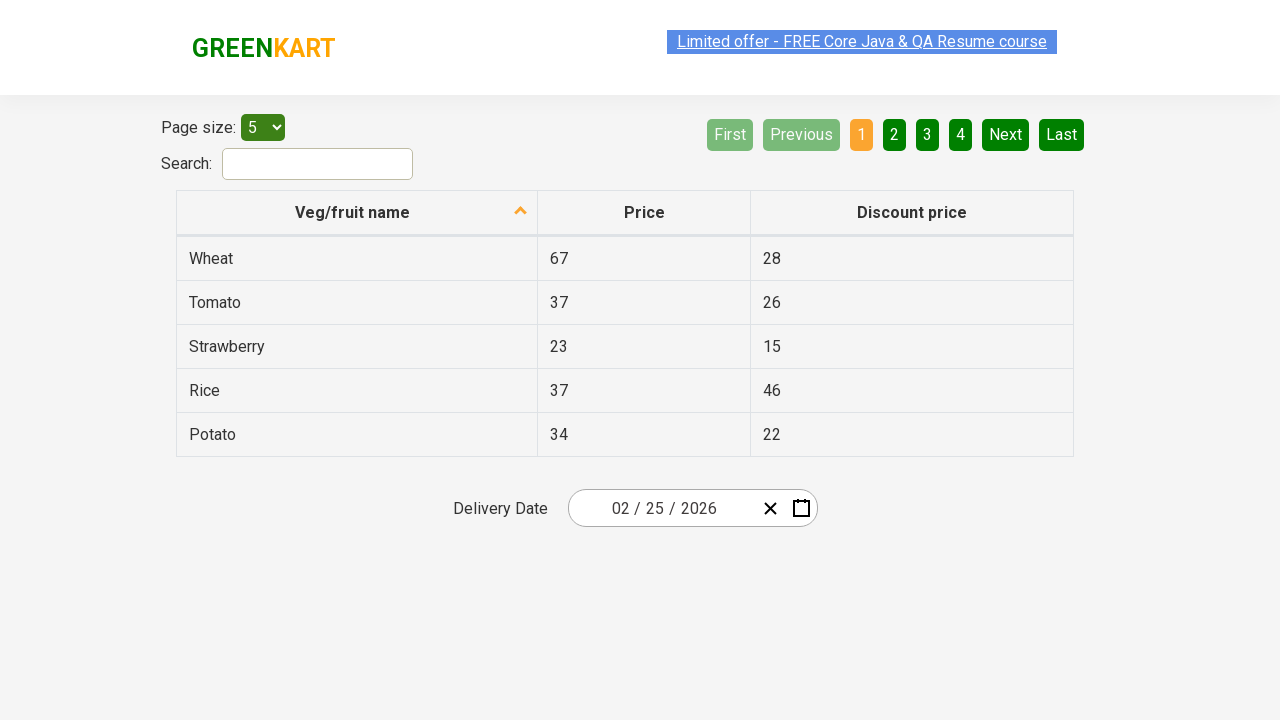

Retrieved initial vegetable list from table
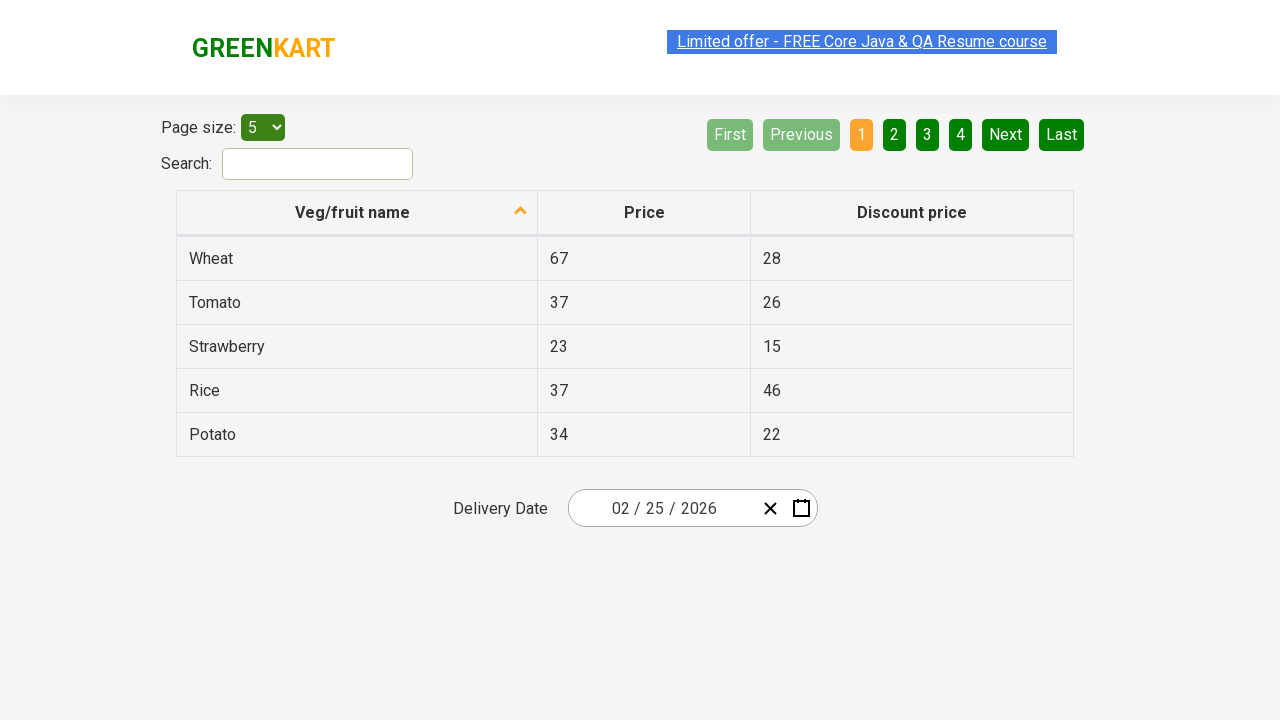

Initial vegetable count: 5 items
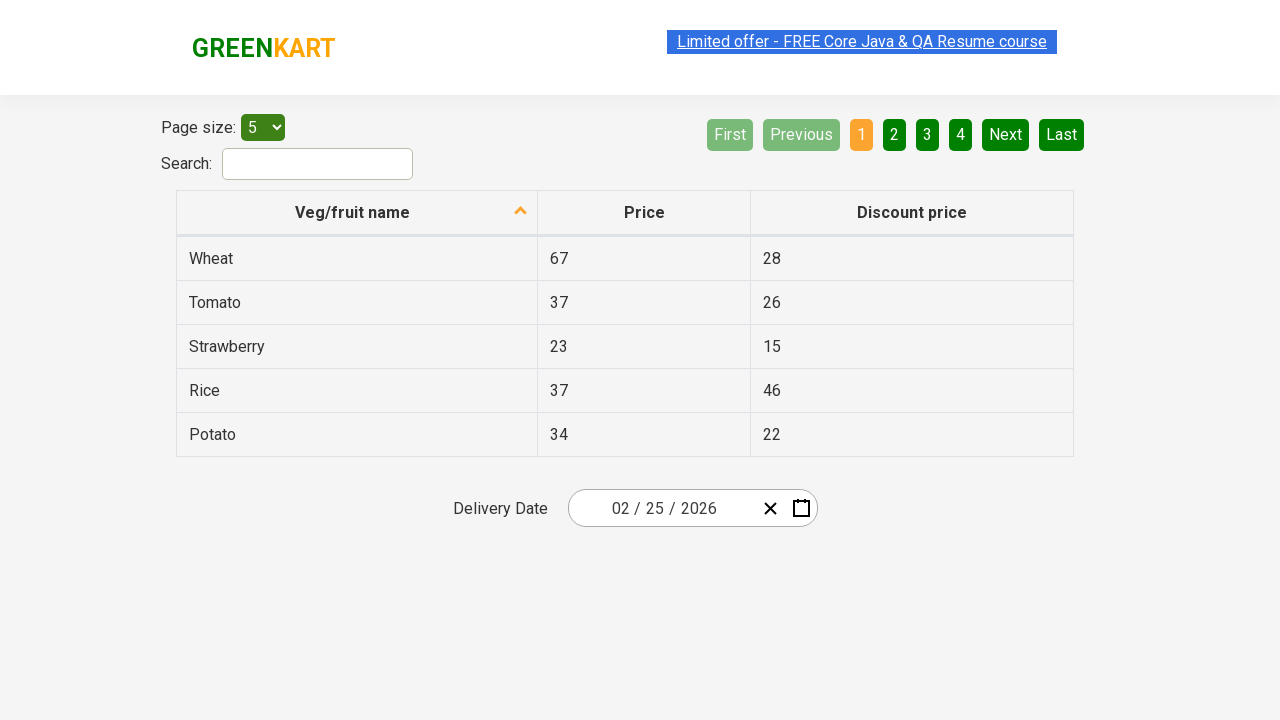

Entered 'Dragon fruit' in search box on input[type="search"]
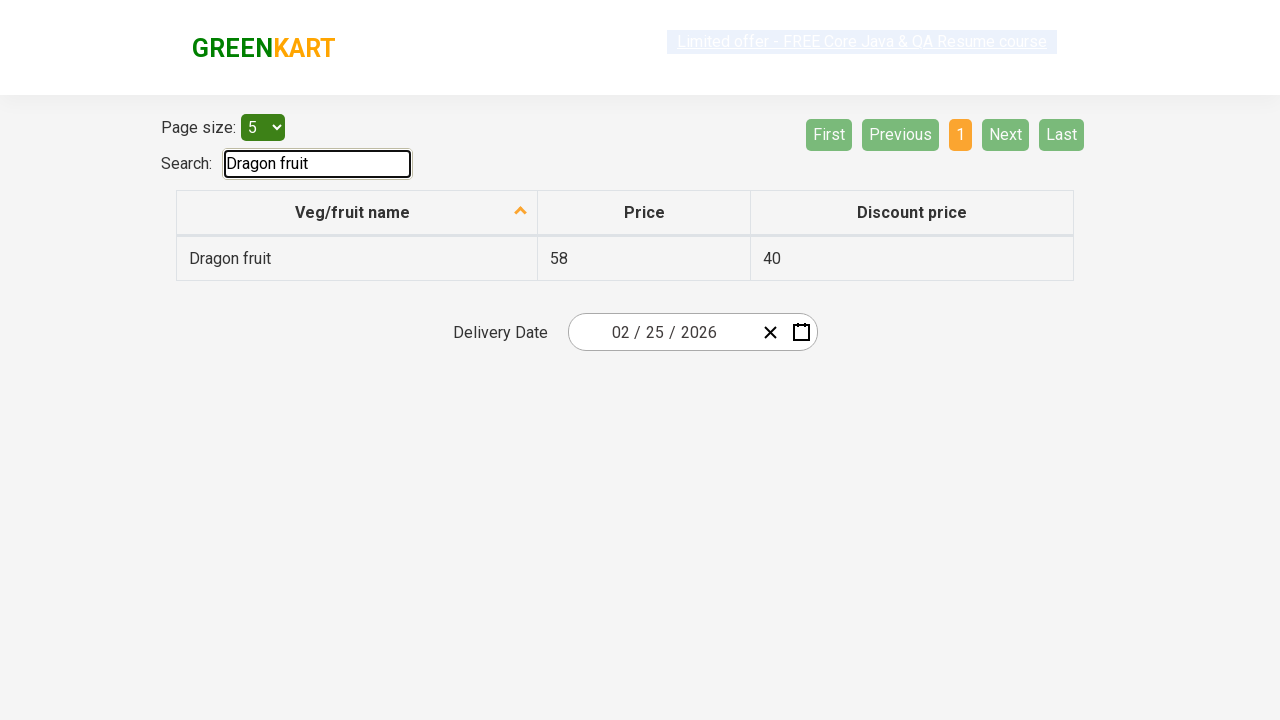

Waited 2 seconds for search results to update
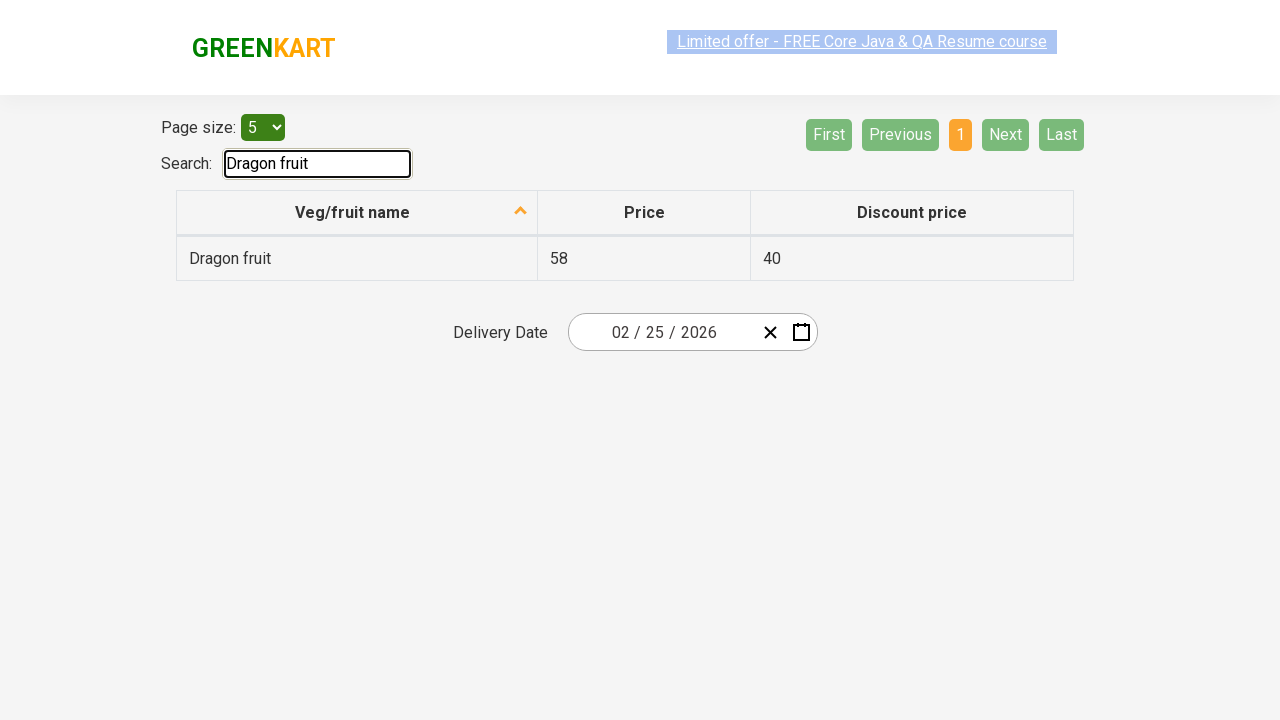

Retrieved filtered vegetable list from table
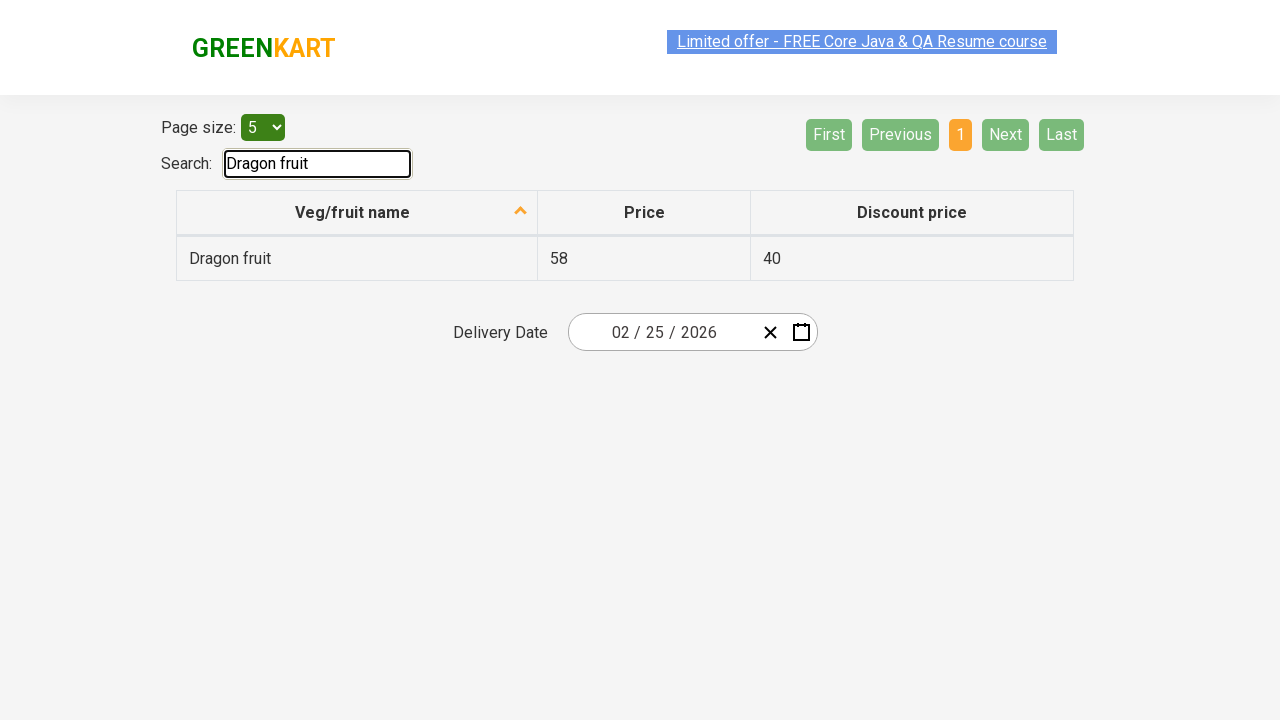

Filtered vegetable count: 1 items
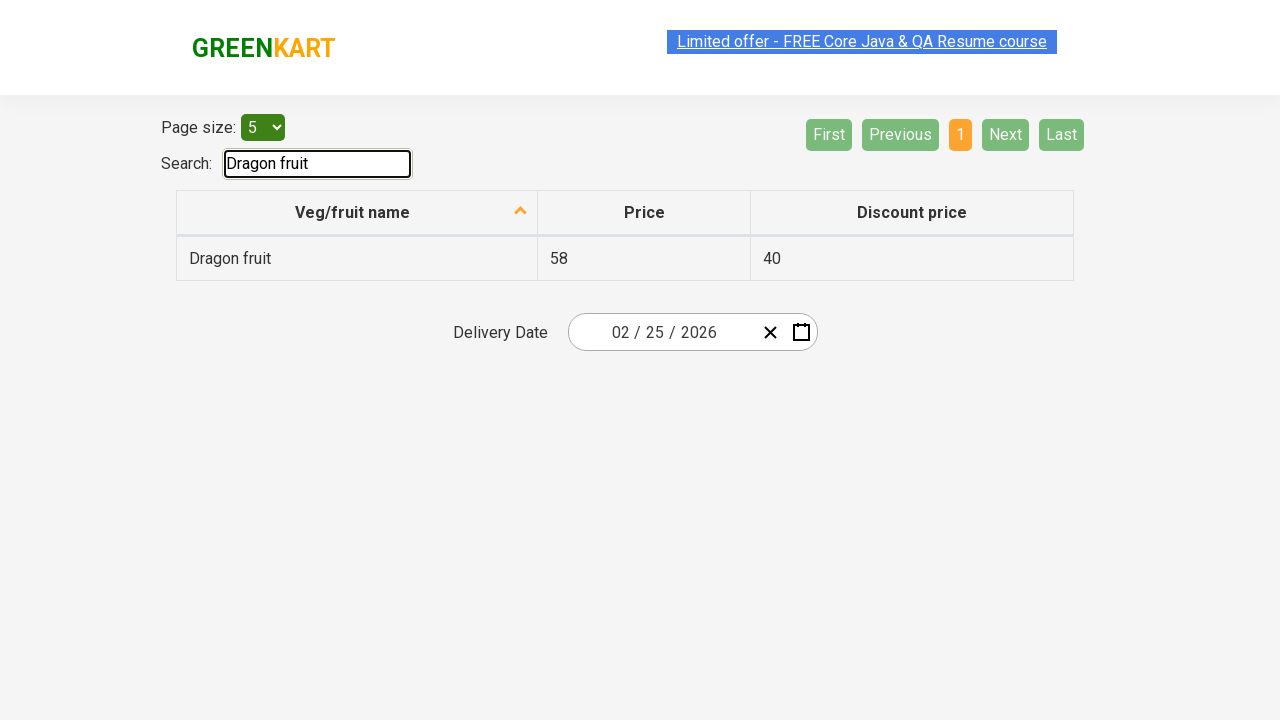

Verified search filtered results: before=5, after=1
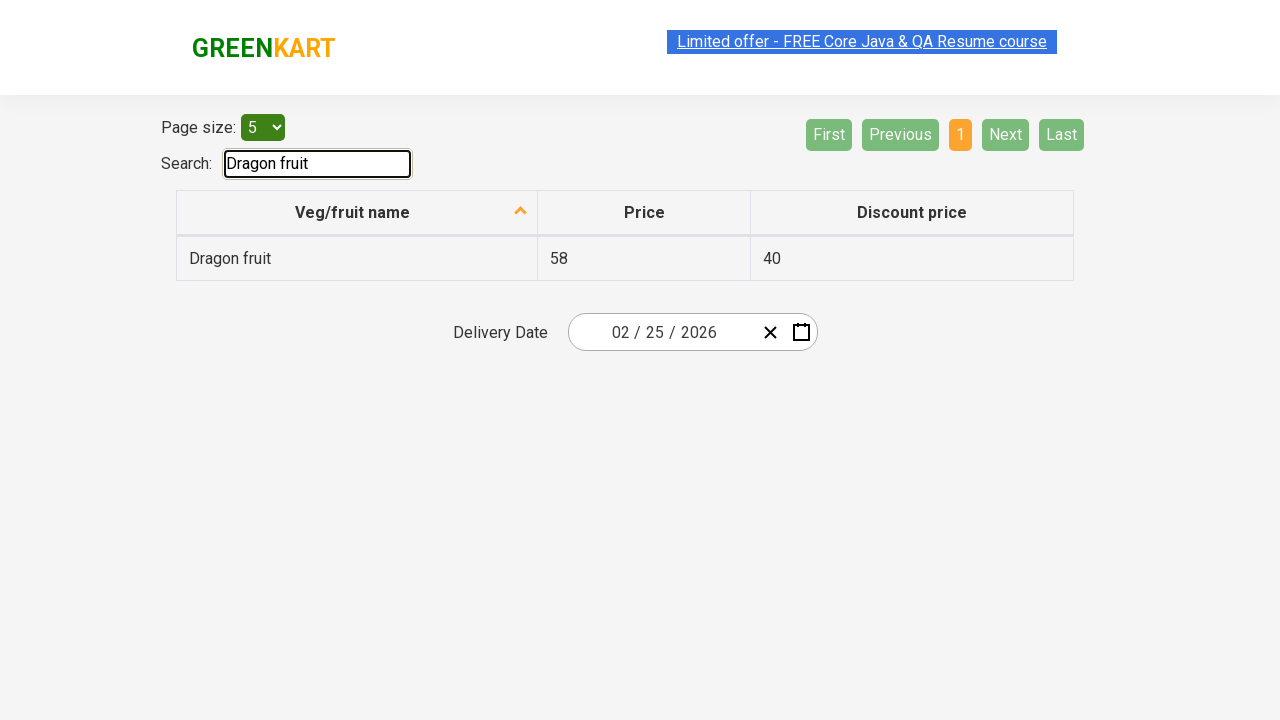

Verified first result contains 'Dragon fruit': Dragon fruit
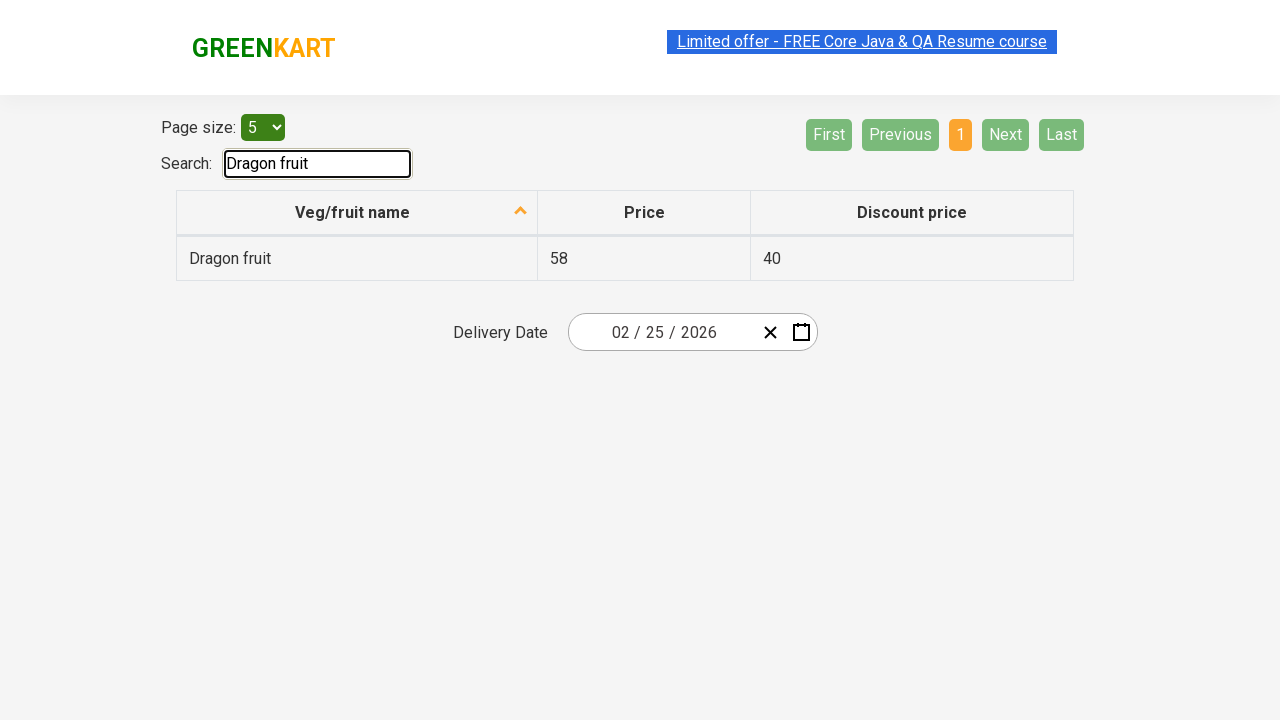

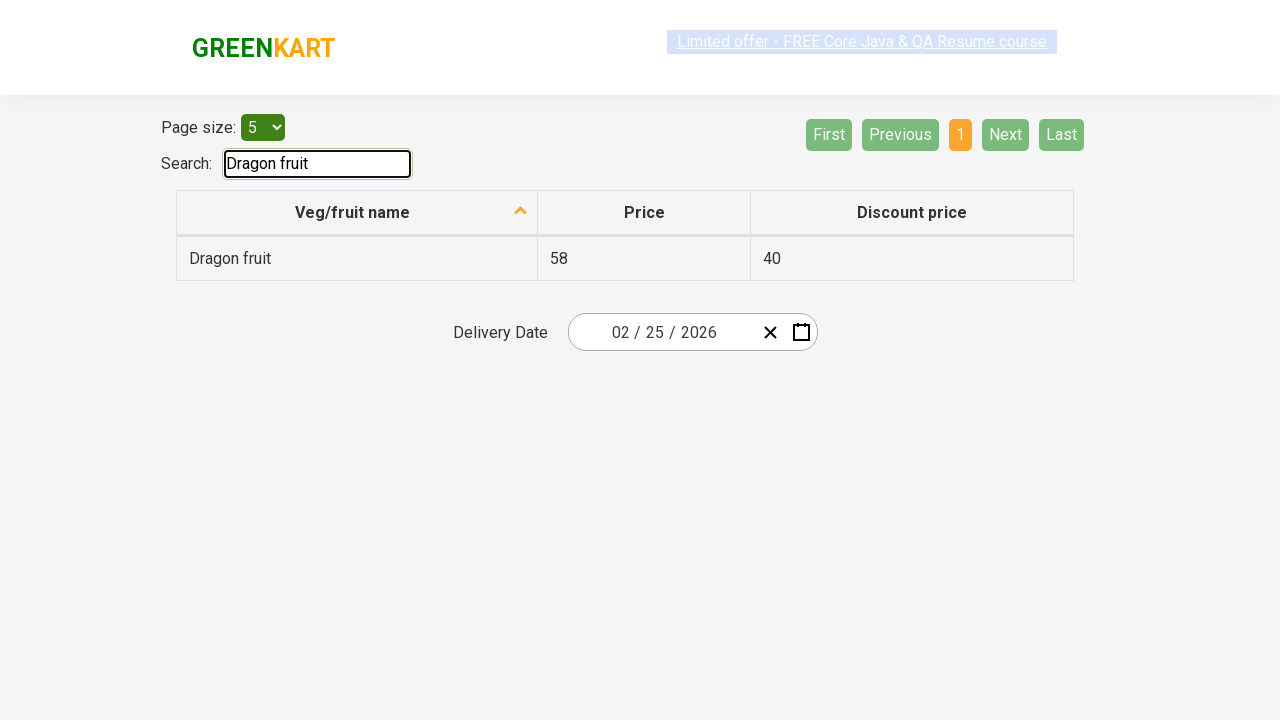